Tests filtering to display all items after applying other filters

Starting URL: https://demo.playwright.dev/todomvc

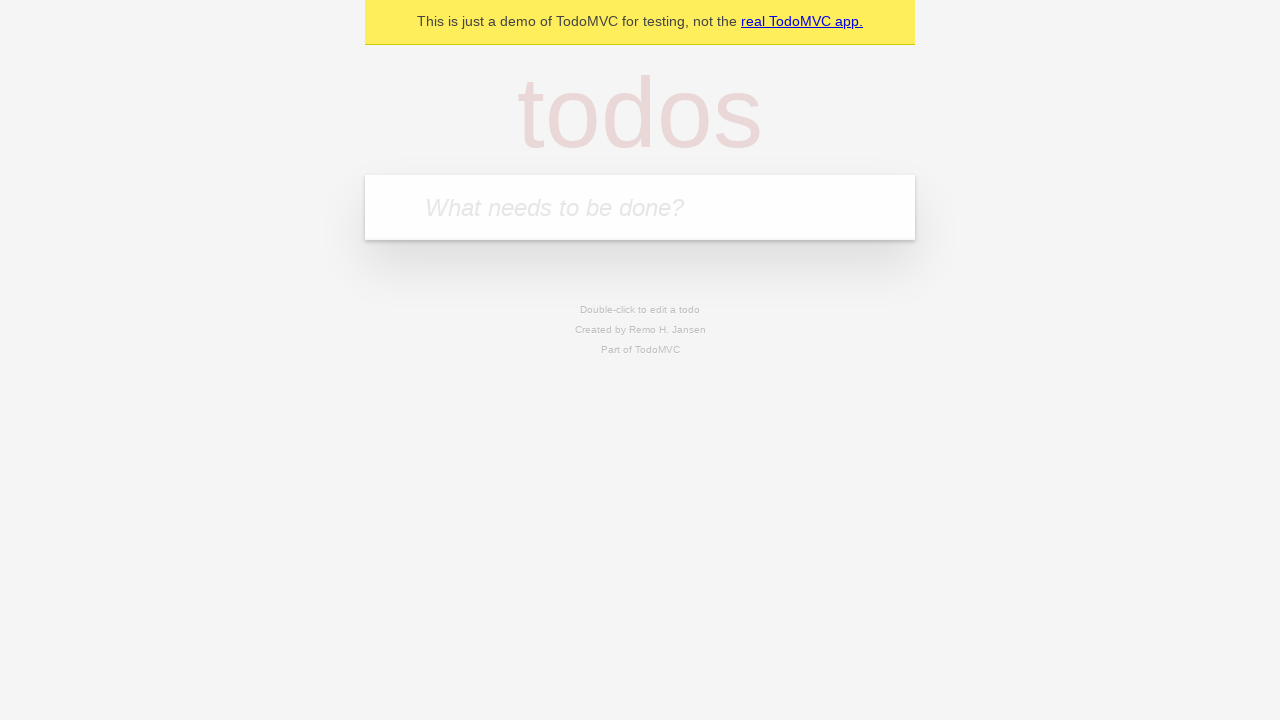

Filled new todo input with 'buy some cheese' on .new-todo
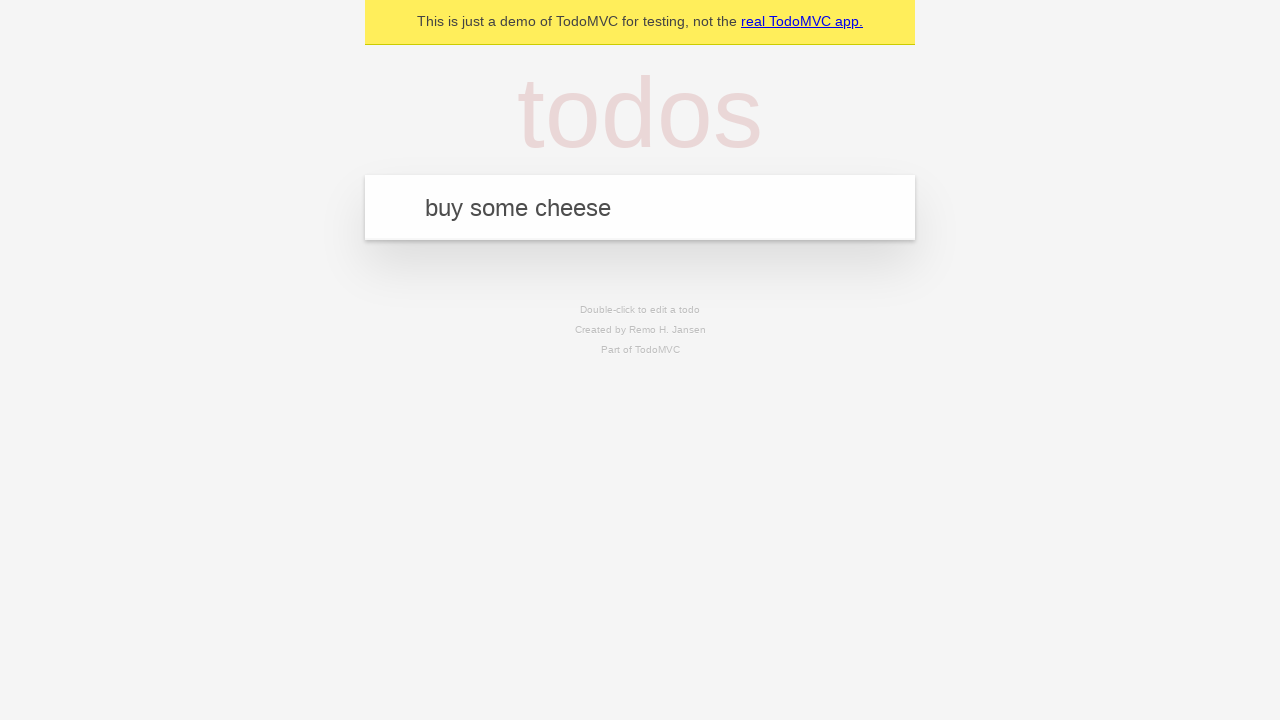

Pressed Enter to create first todo on .new-todo
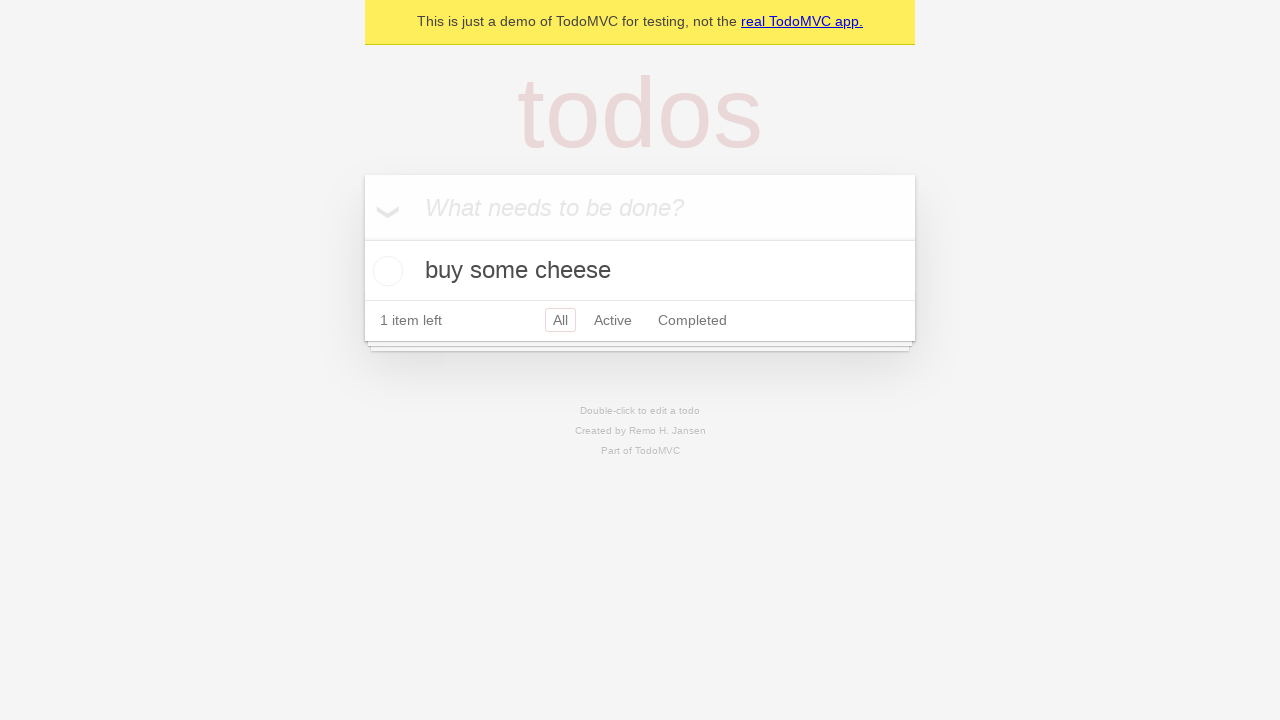

Filled new todo input with 'feed the cat' on .new-todo
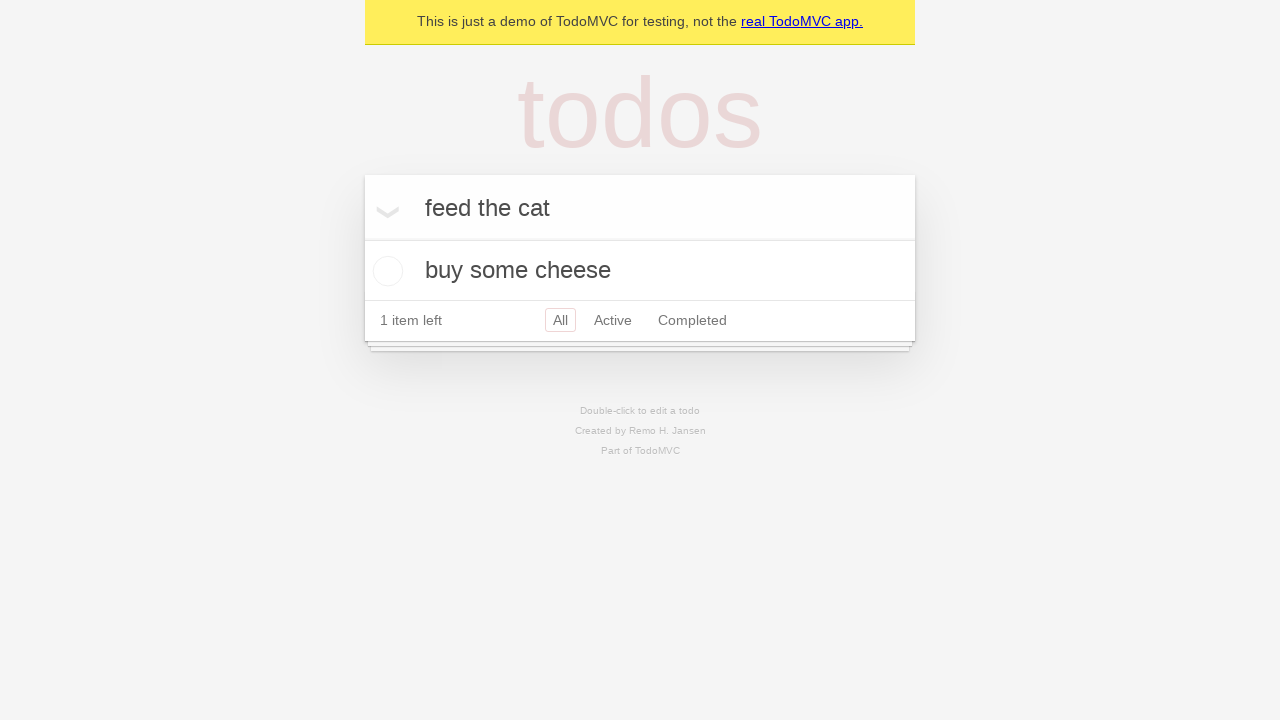

Pressed Enter to create second todo on .new-todo
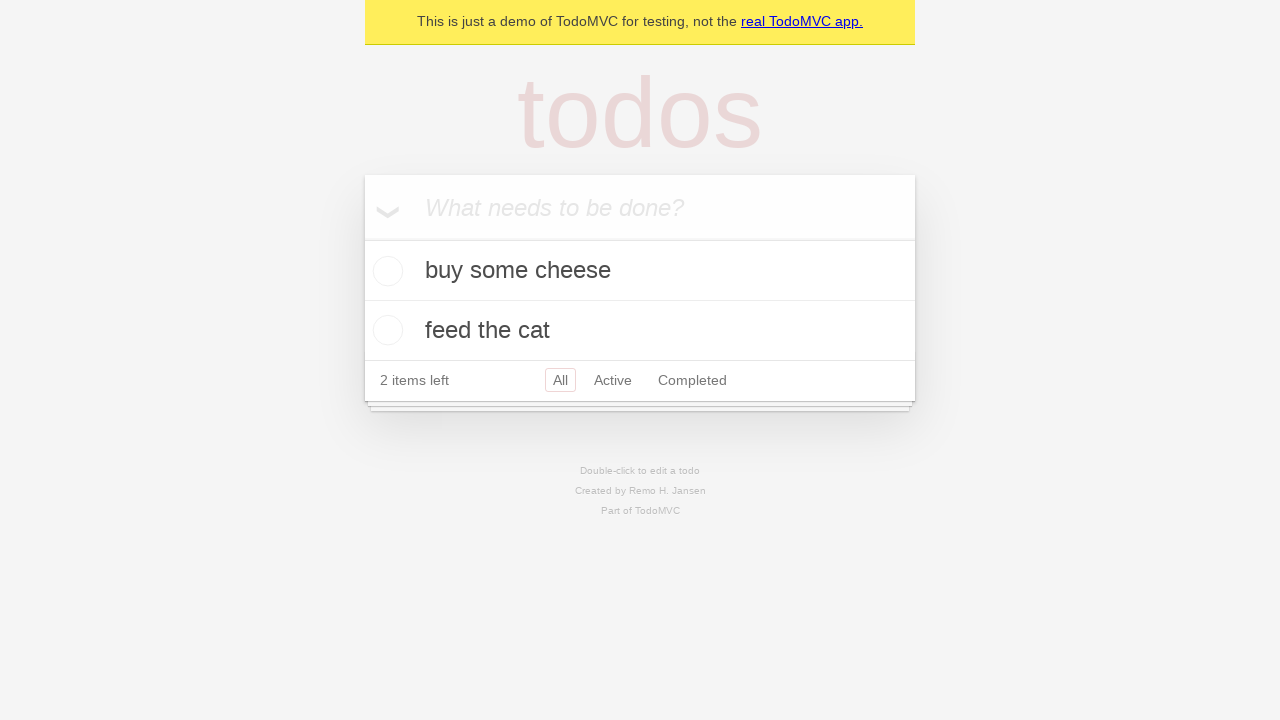

Filled new todo input with 'book a doctors appointment' on .new-todo
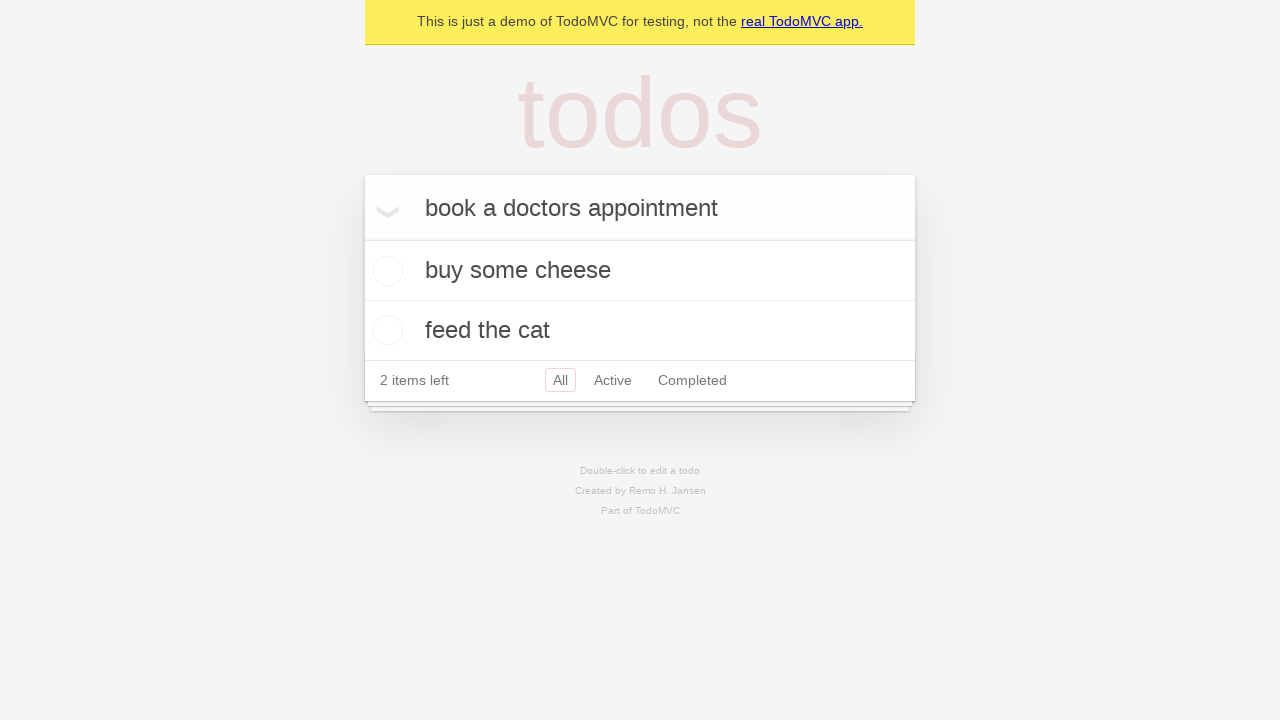

Pressed Enter to create third todo on .new-todo
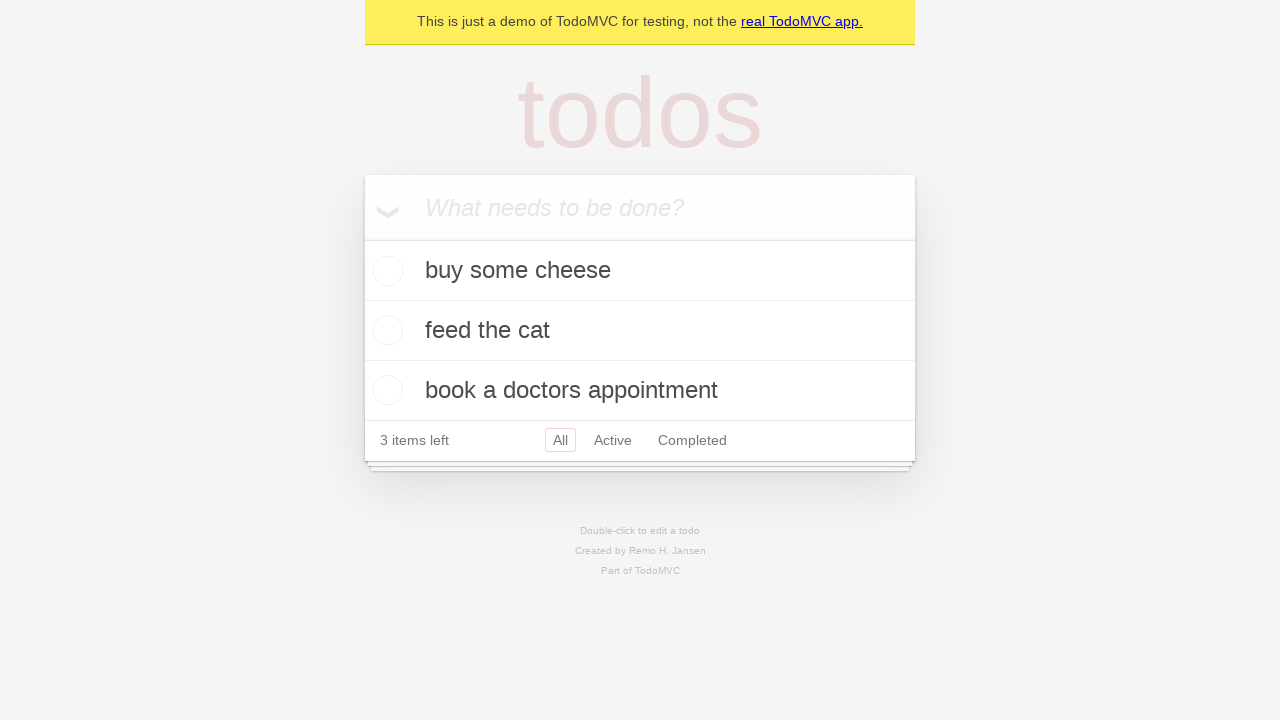

Waited for all three todo items to load
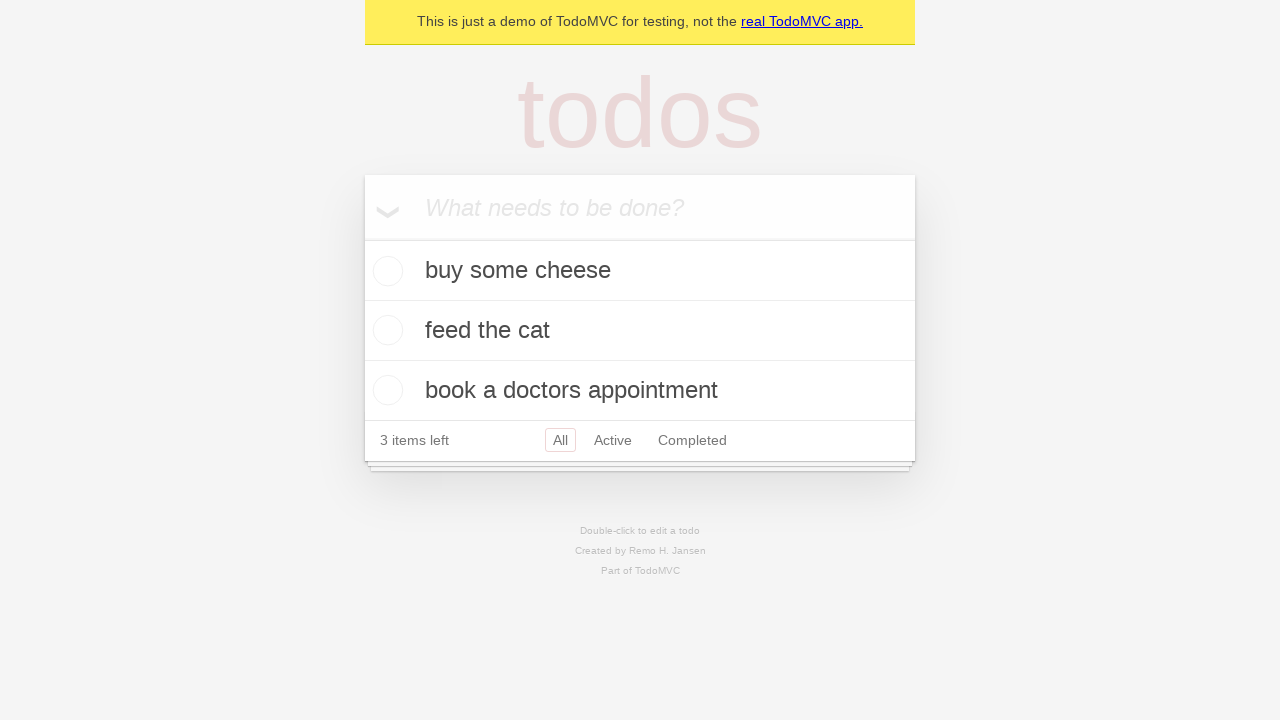

Checked the second todo item as completed at (385, 330) on .todo-list li .toggle >> nth=1
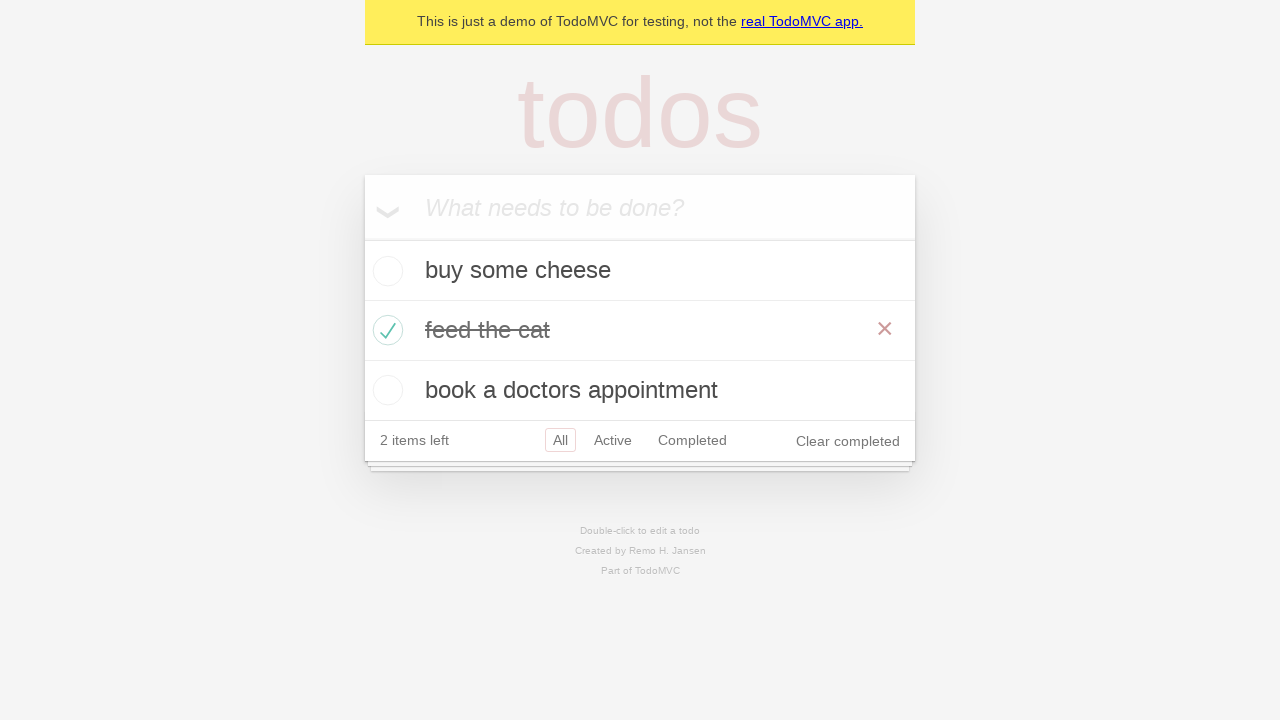

Clicked Active filter to display only active todos at (613, 440) on .filters >> text=Active
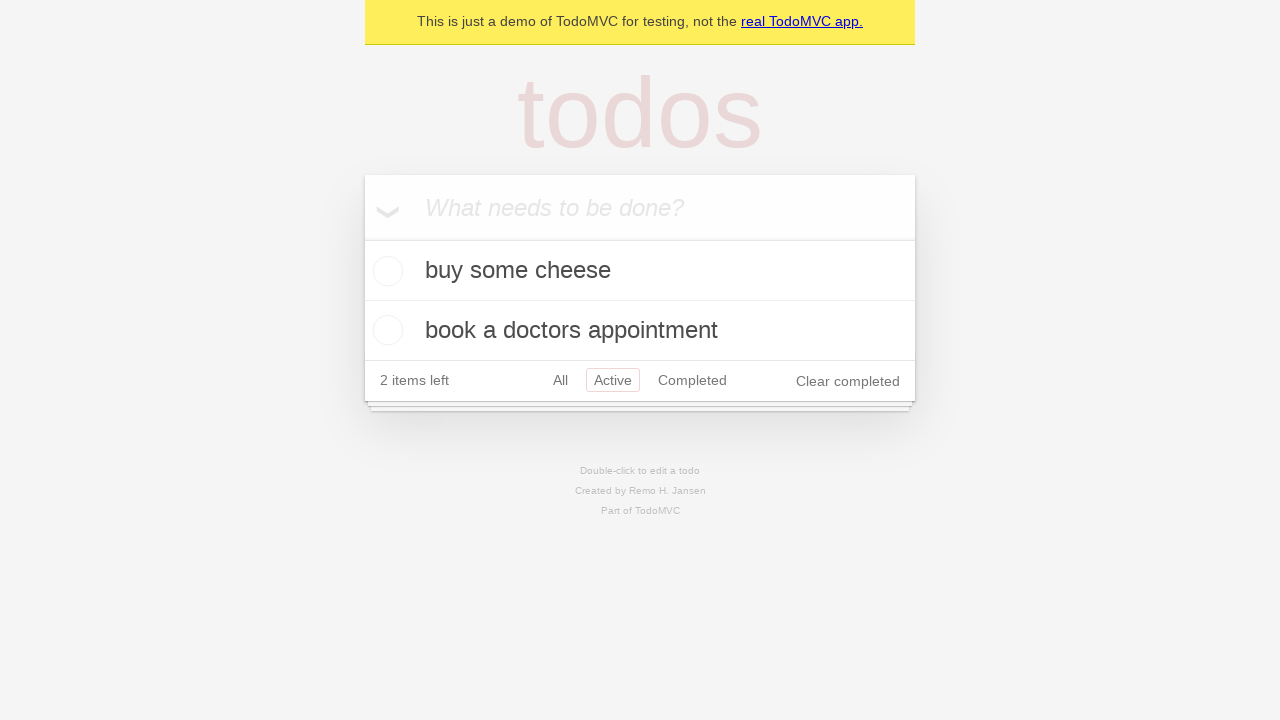

Clicked Completed filter to display only completed todos at (692, 380) on .filters >> text=Completed
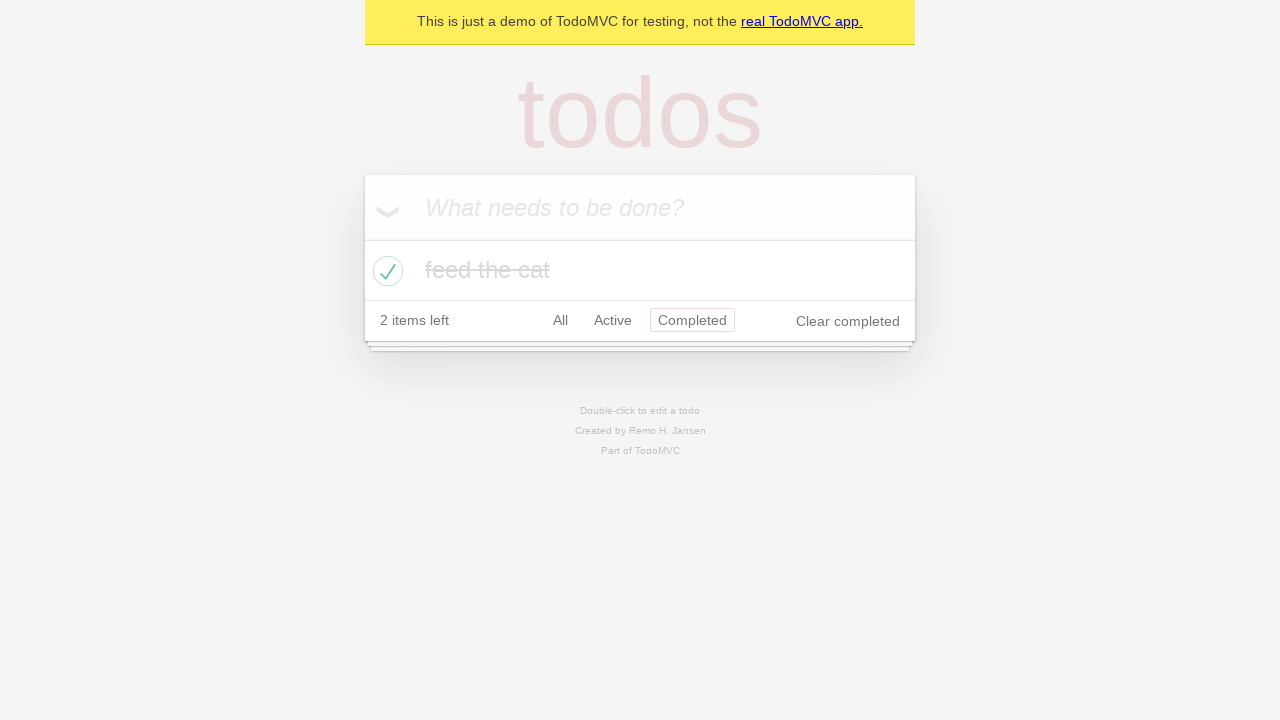

Clicked All filter to display all items at (560, 320) on .filters >> text=All
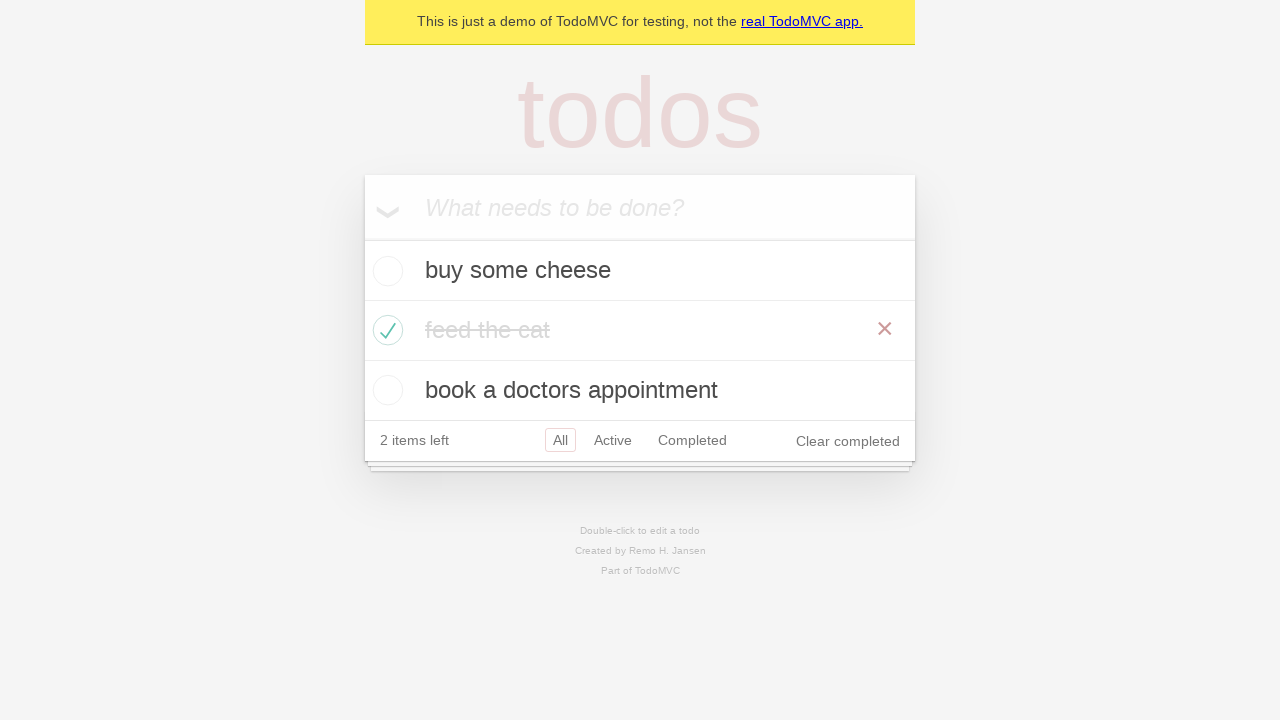

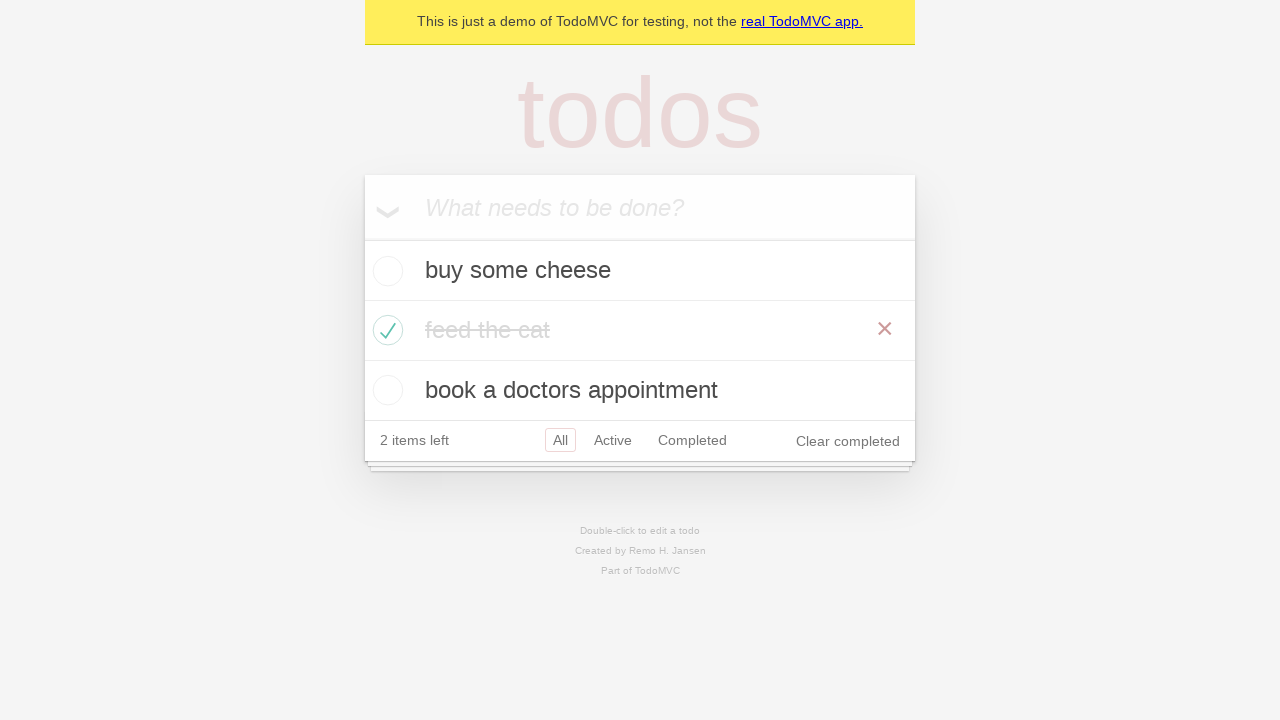